Tests scroll functionality on a form page by scrolling to and filling name and date input fields

Starting URL: https://formy-project.herokuapp.com/scroll

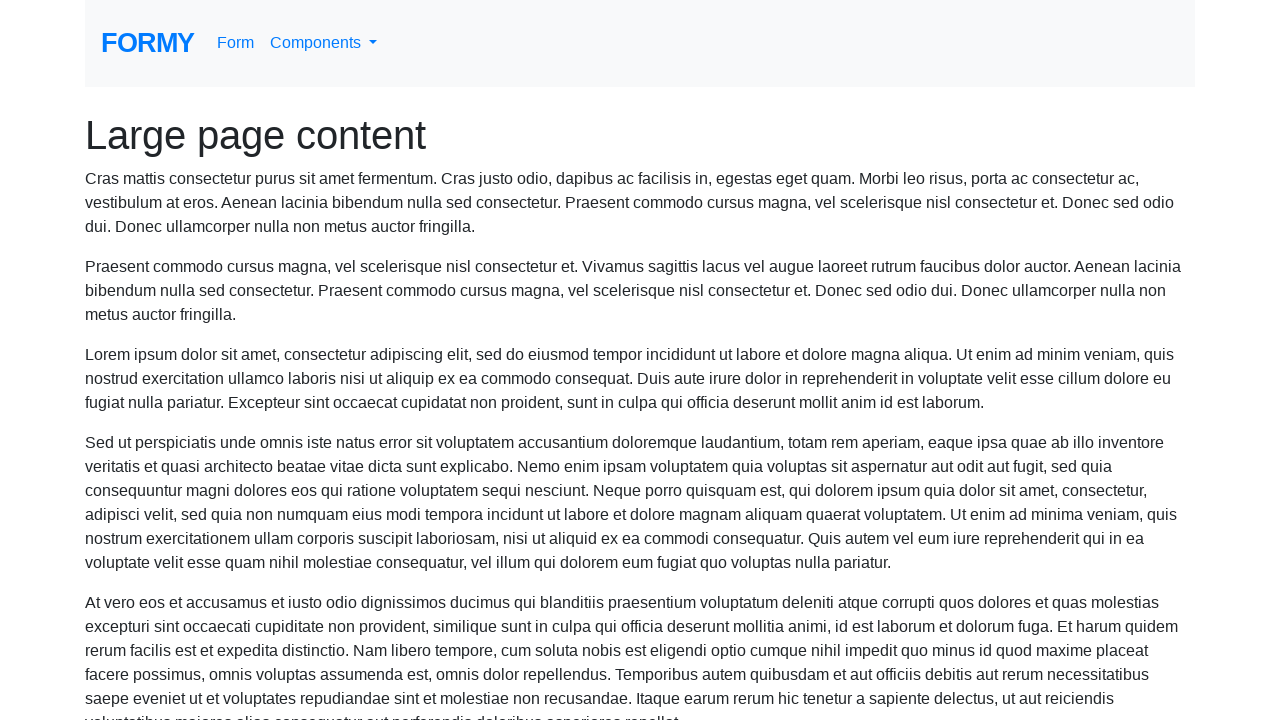

Located name input field
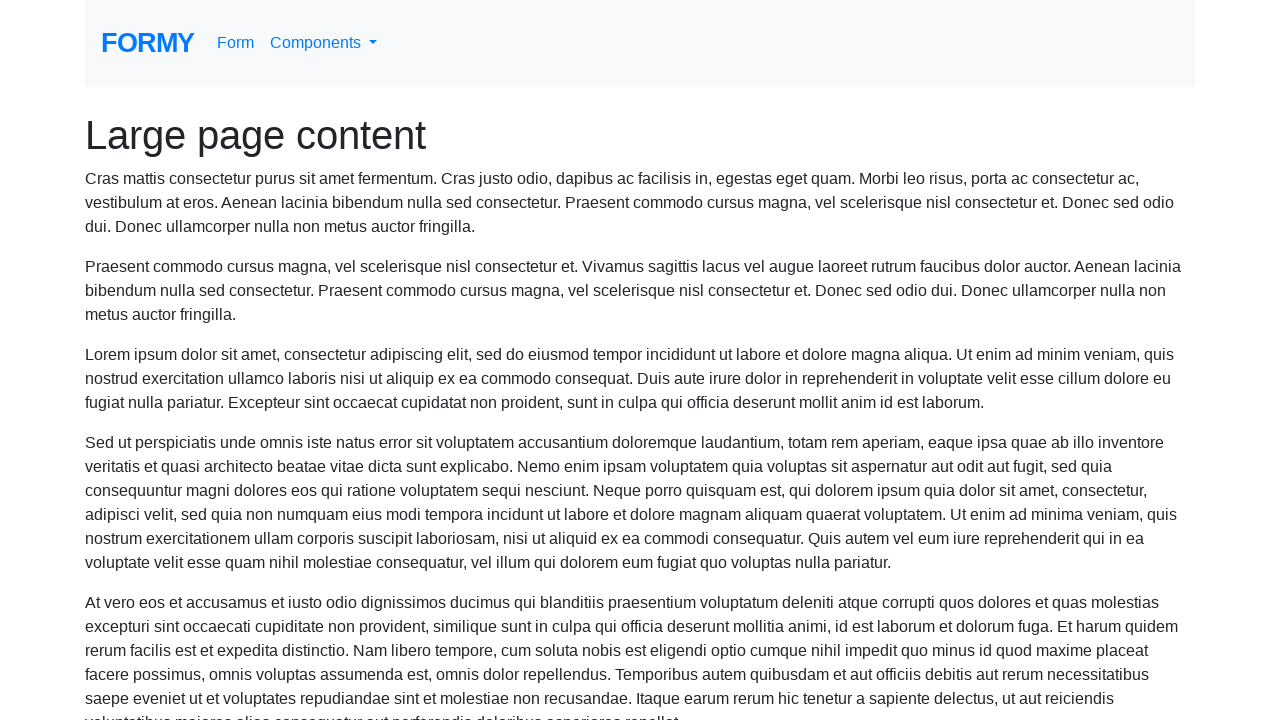

Scrolled to name field
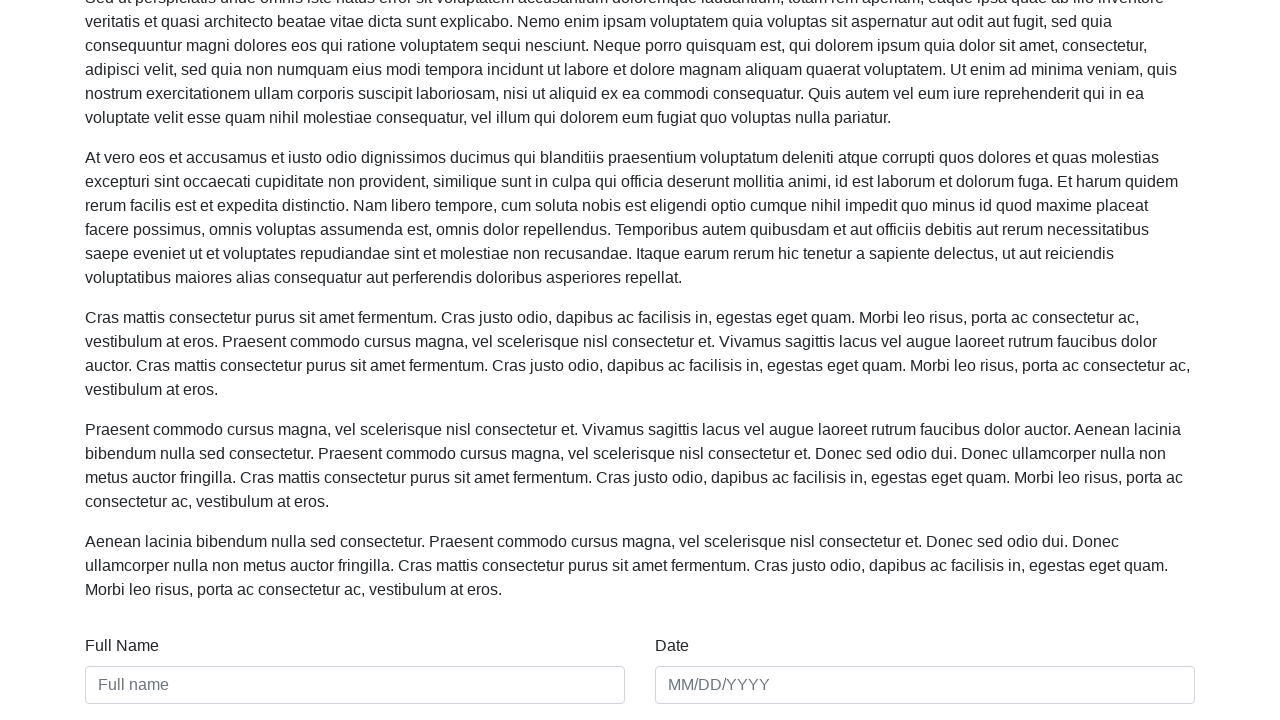

Filled name field with 'Som' on #name
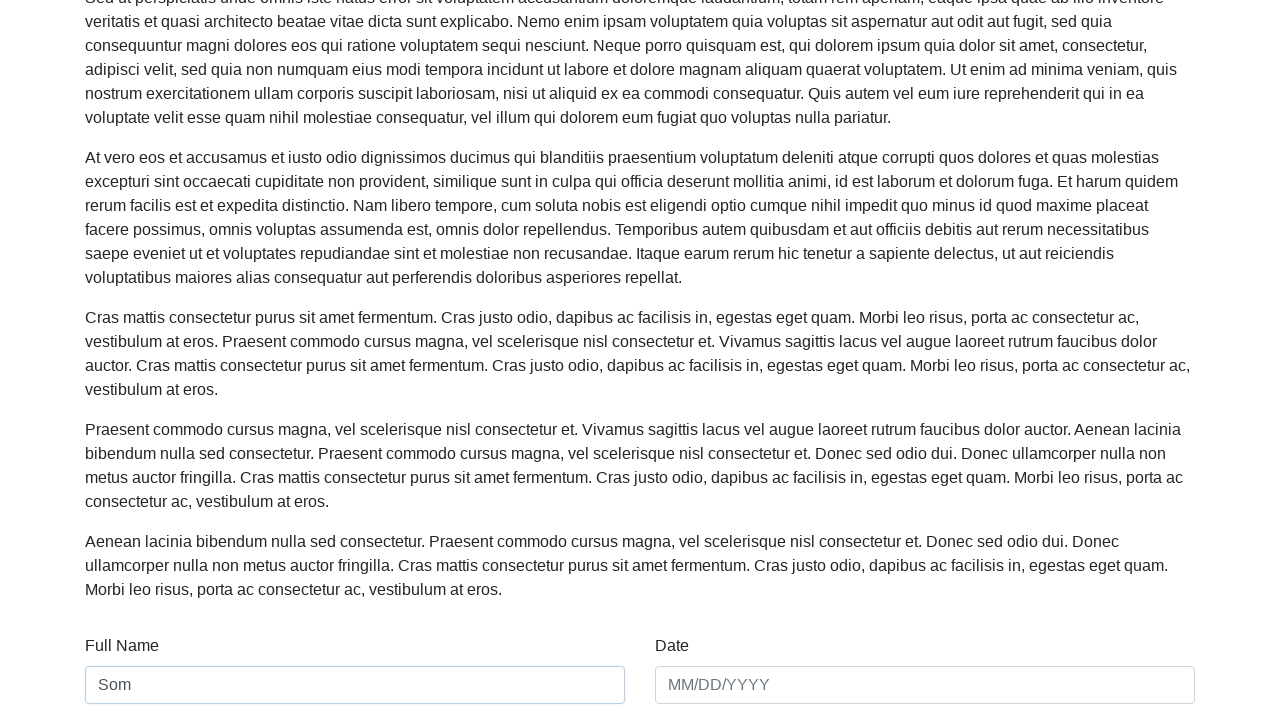

Located date input field
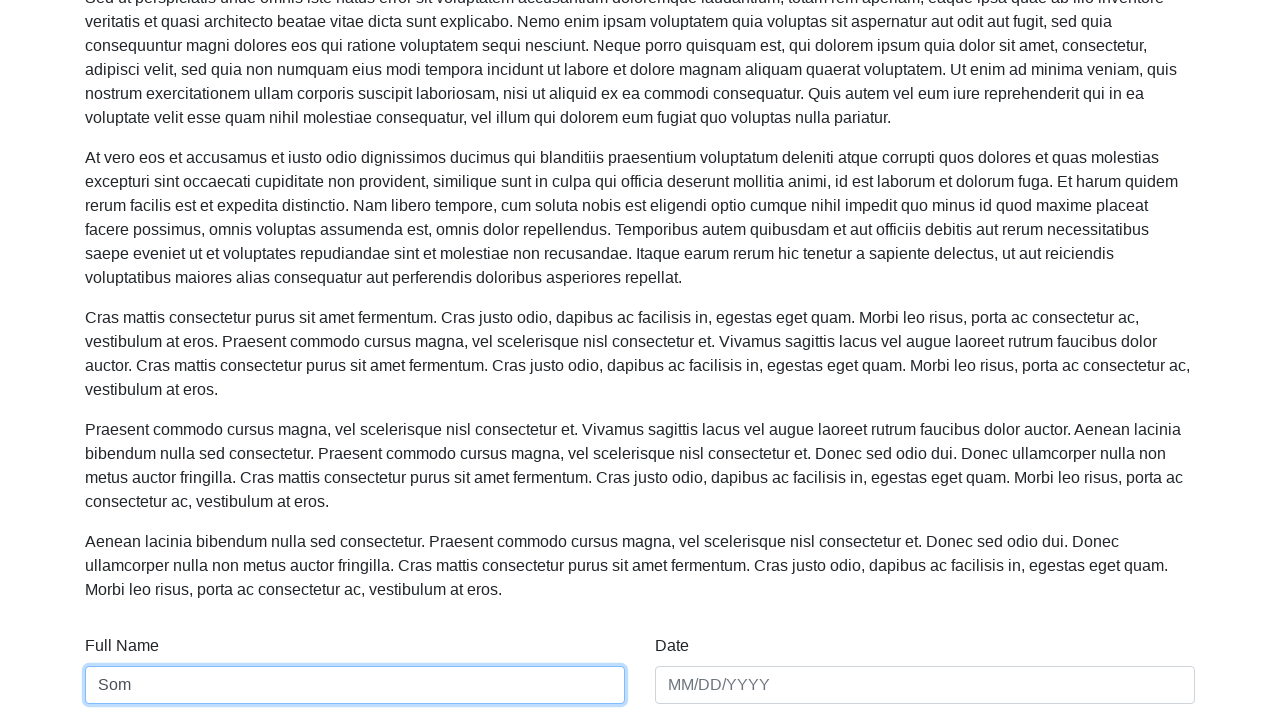

Scrolled to date field
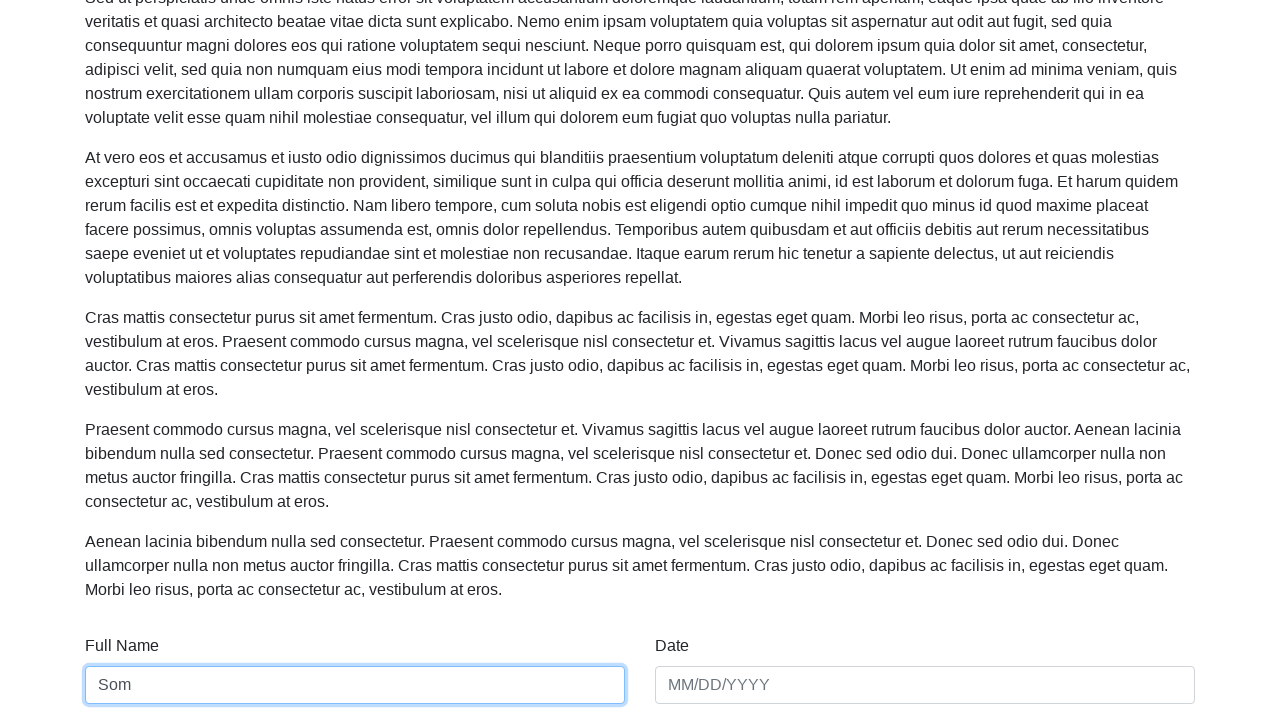

Filled date field with '01/01/2022' on #date
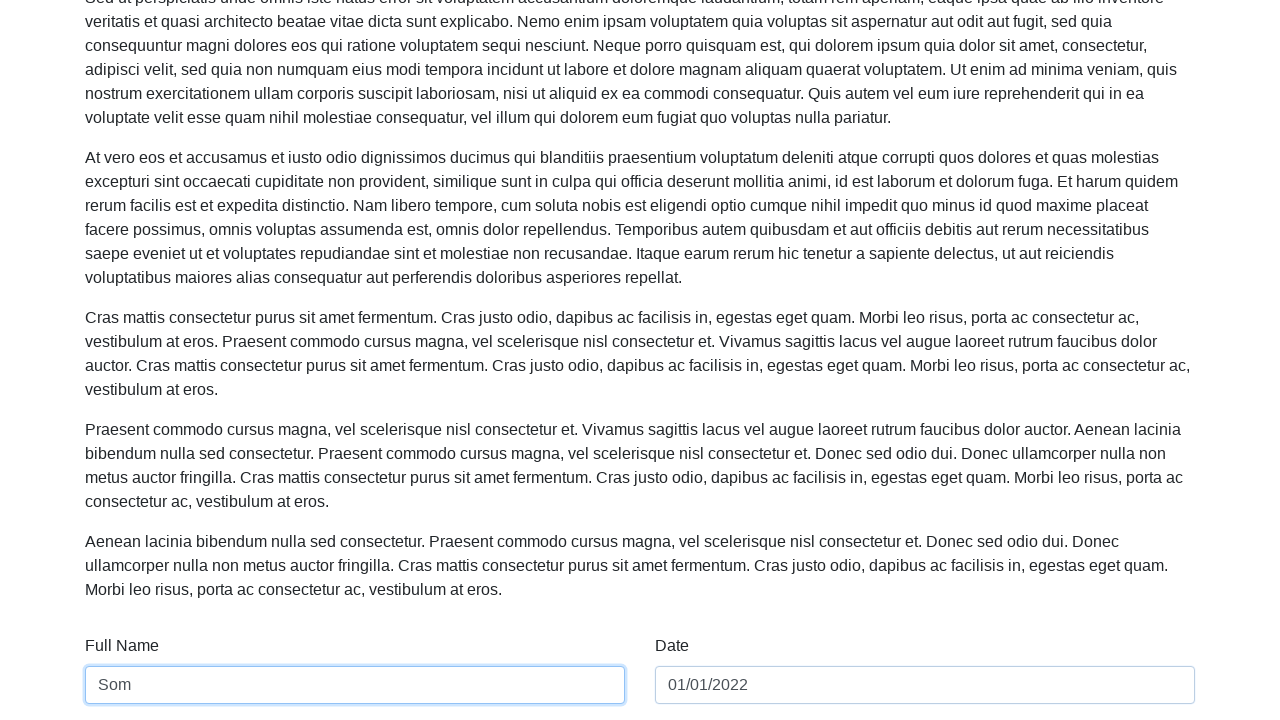

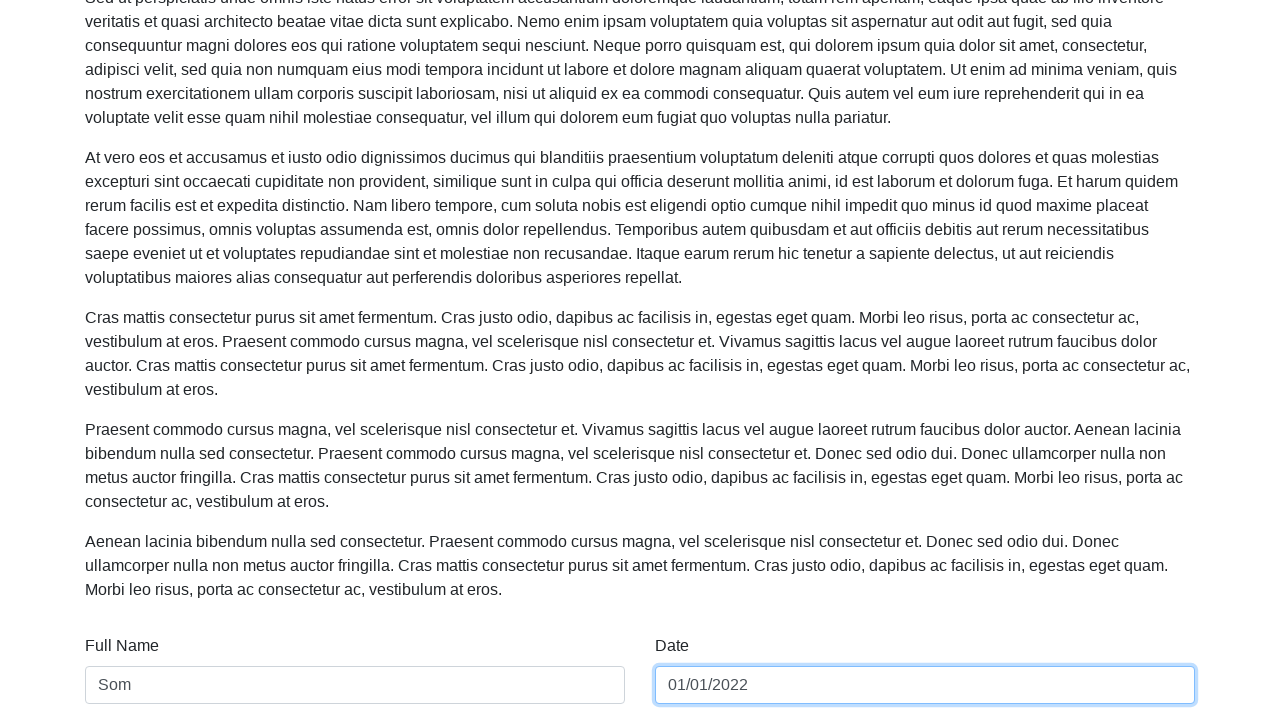